Tests Uber Eats search functionality by entering a delivery location, then searching for a restaurant by name and clicking on the first result.

Starting URL: https://www.ubereats.com

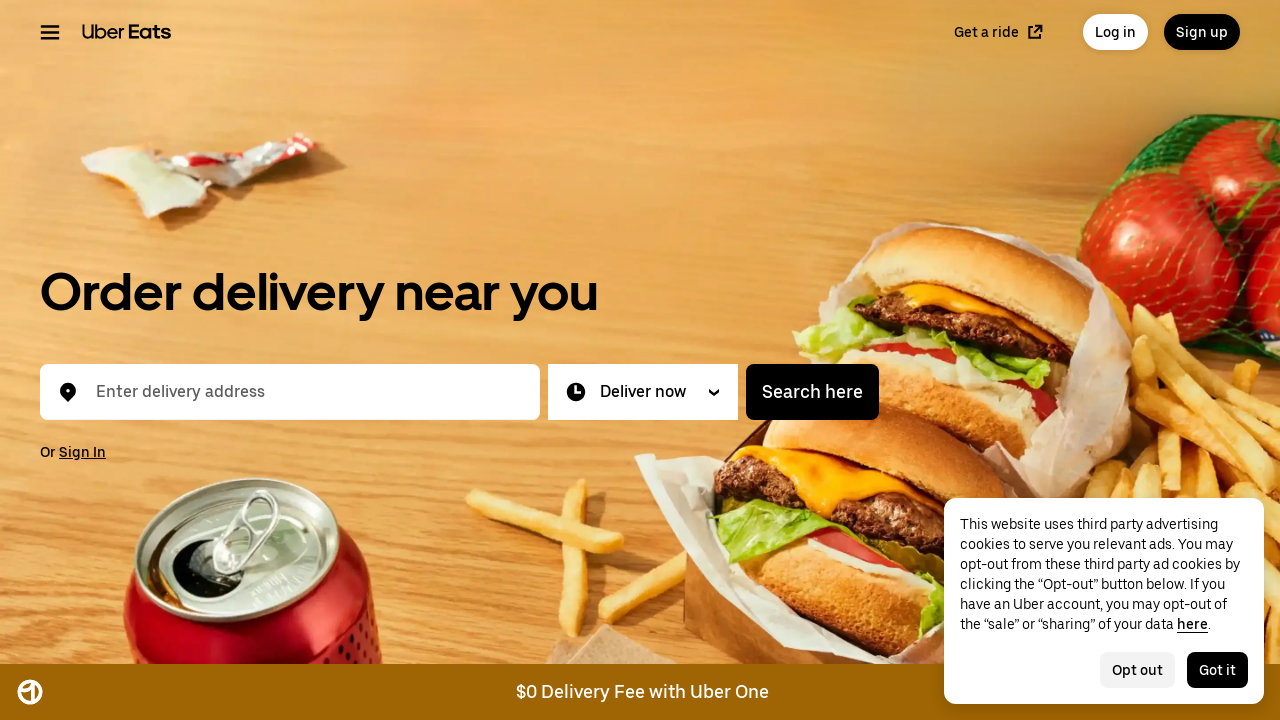

Clicked on delivery location input field at (306, 392) on #location-typeahead-home-input
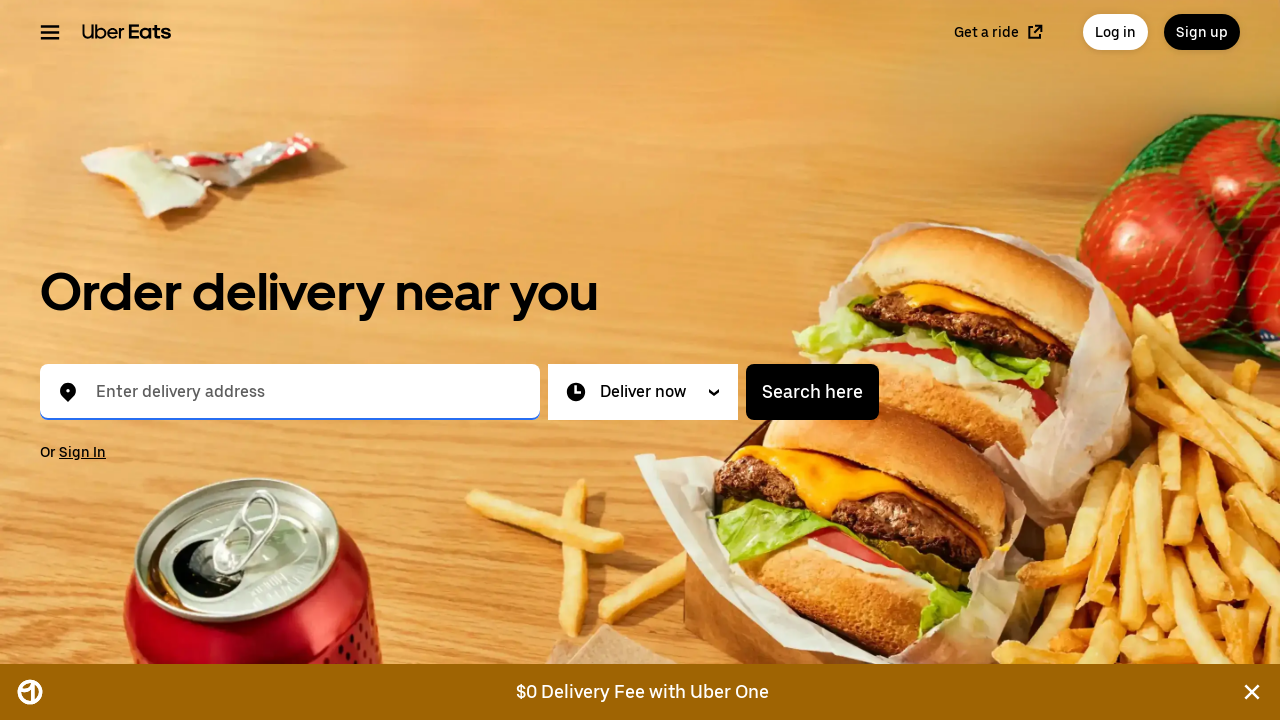

Filled delivery location with '455 E Calaveras Blvd, Milpitas' on #location-typeahead-home-input
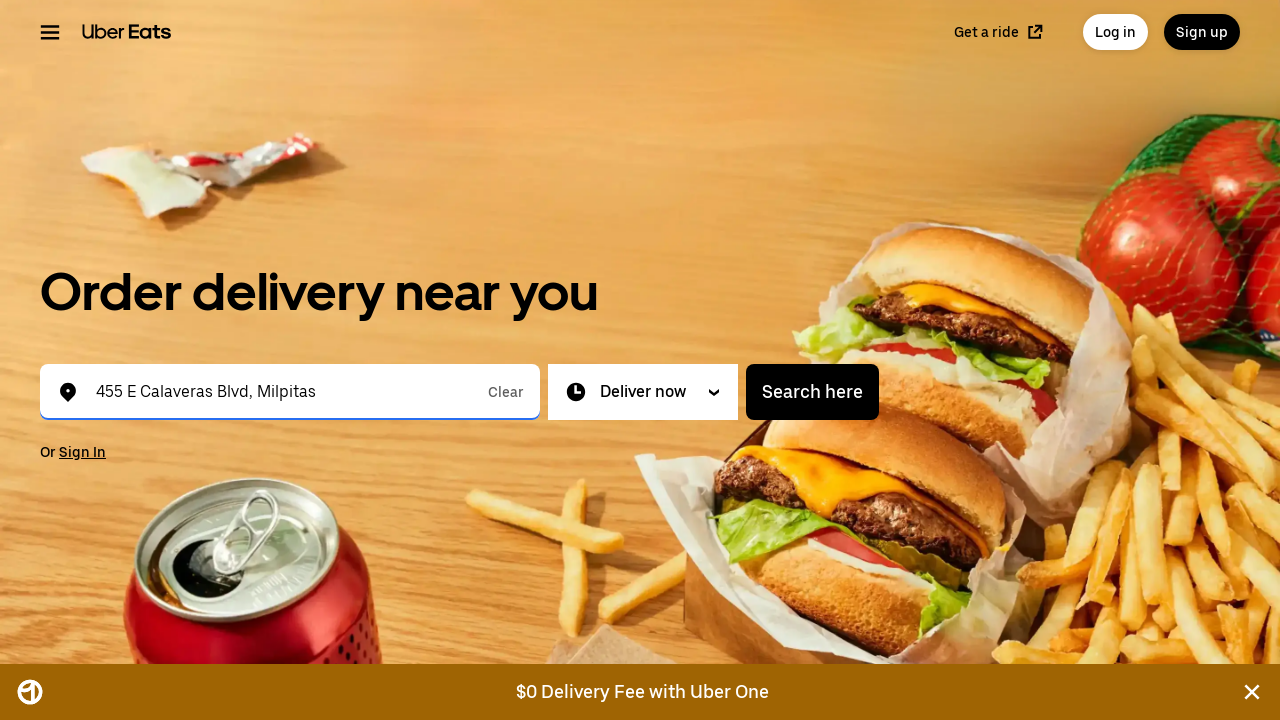

Pressed Enter to confirm delivery location on #location-typeahead-home-input
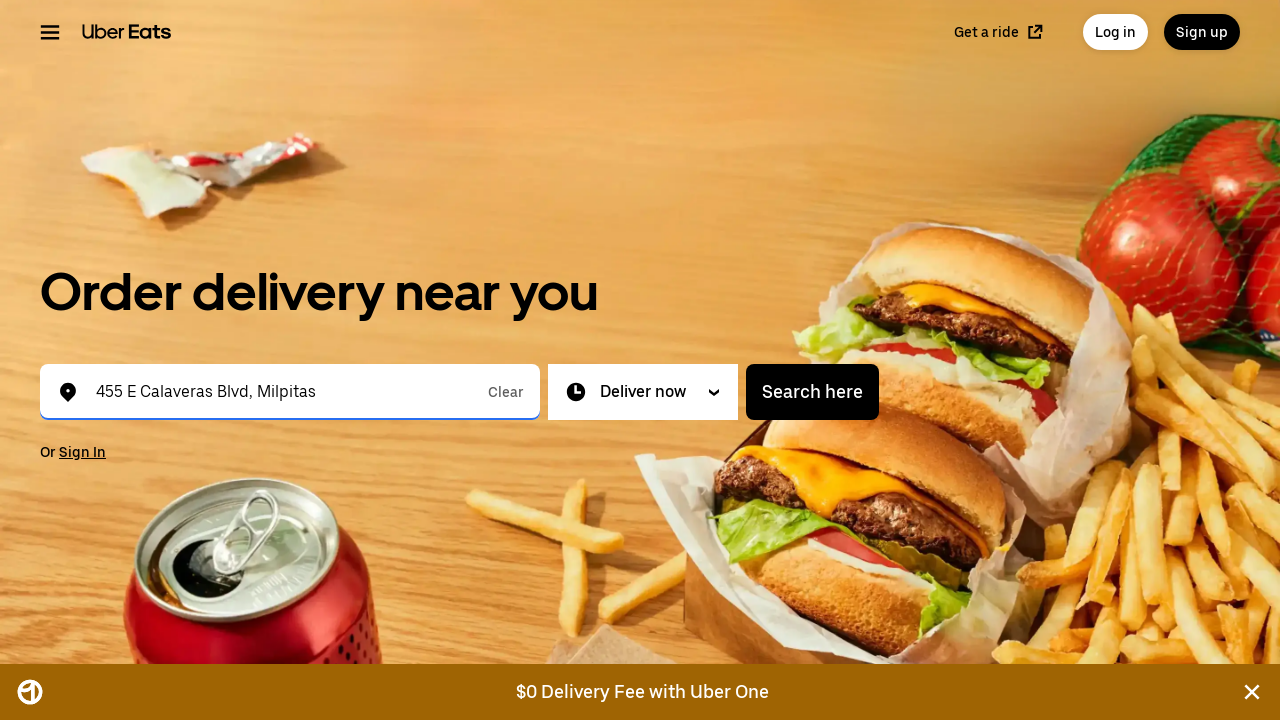

Clicked 'Search here' button to confirm location at (812, 392) on button:has-text('Search here')
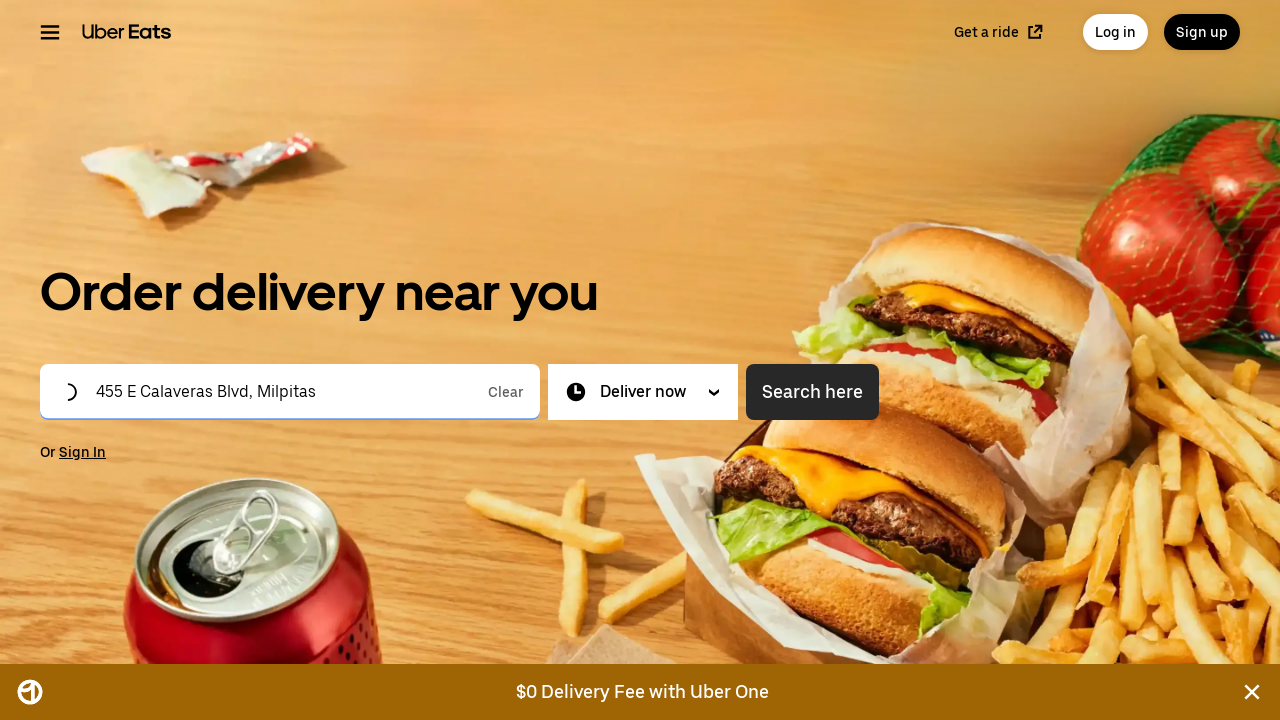

Waited for page to load after location confirmation
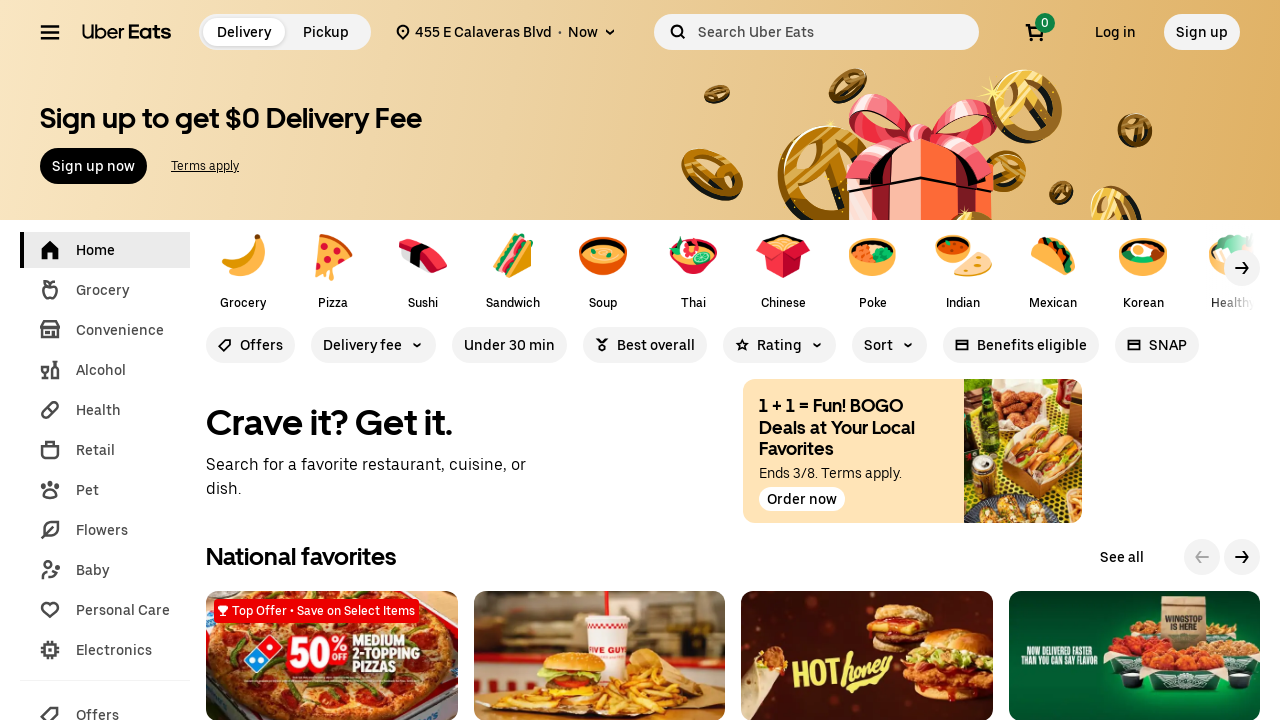

Clicked on restaurant search box at (835, 32) on #search-suggestions-typeahead-input
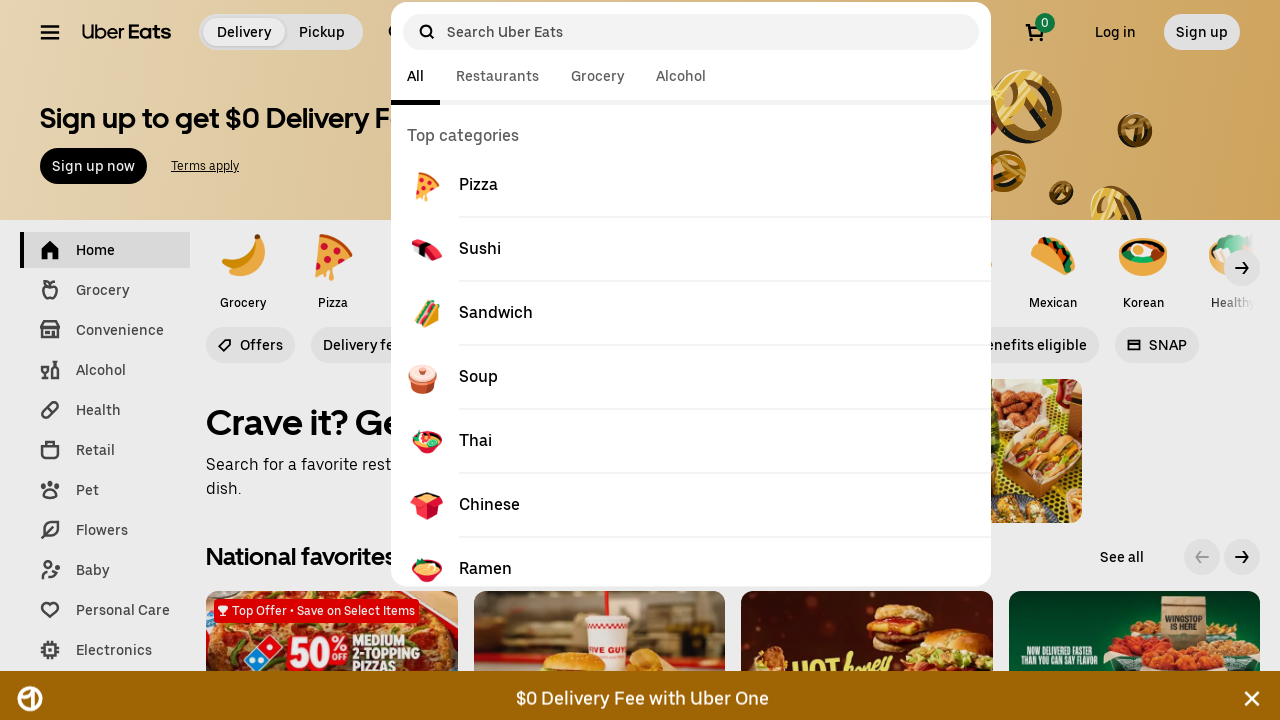

Filled search box with 'McDonald' on #search-suggestions-typeahead-input
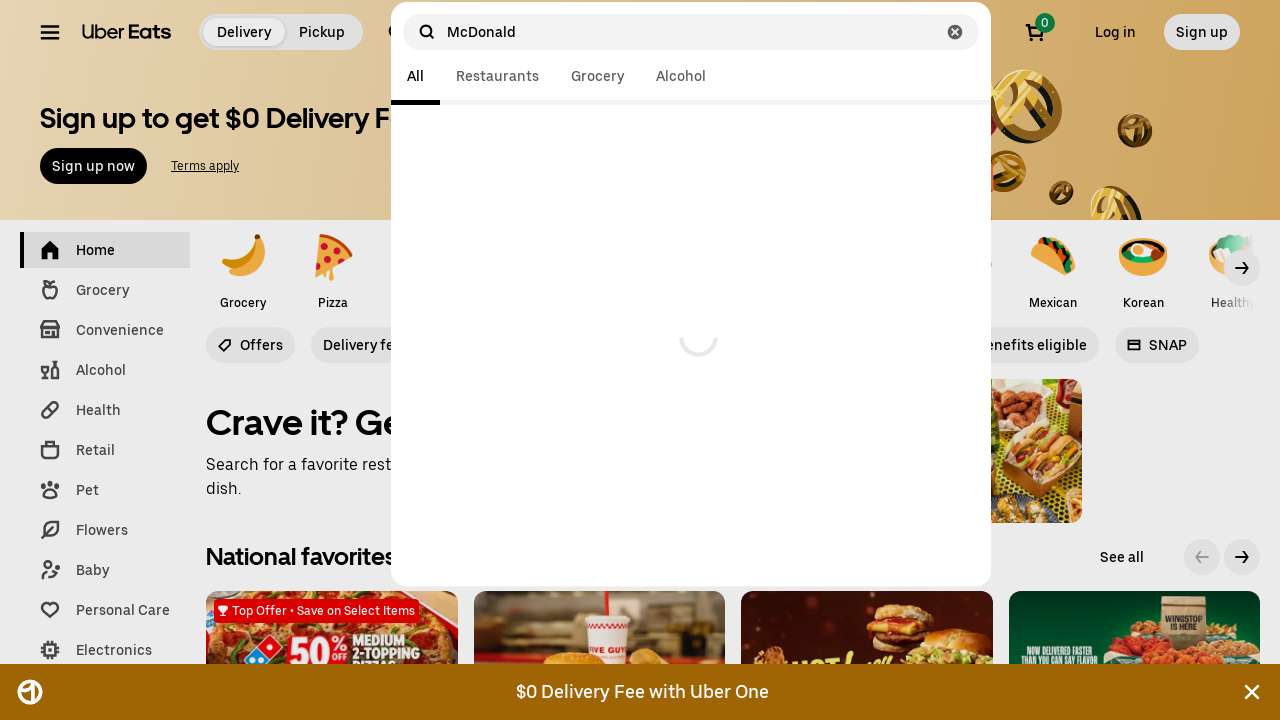

Pressed Enter to search for McDonald on #search-suggestions-typeahead-input
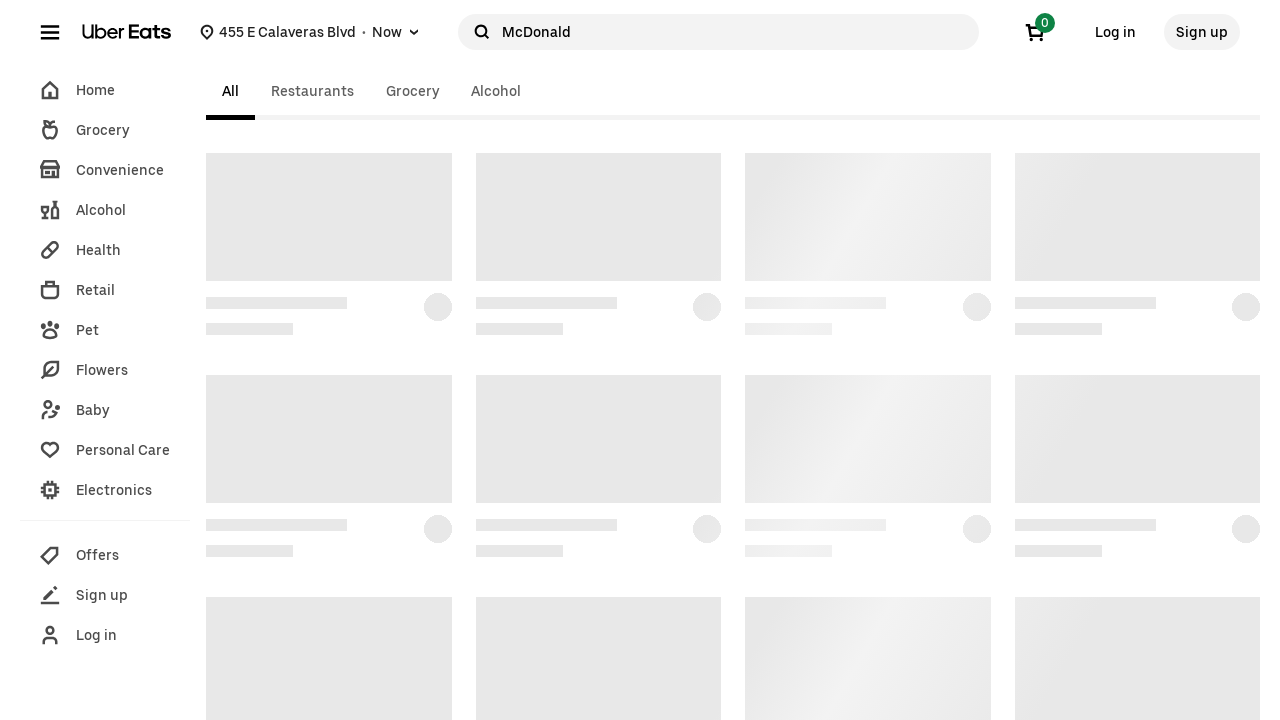

Waited for McDonald restaurant result to appear
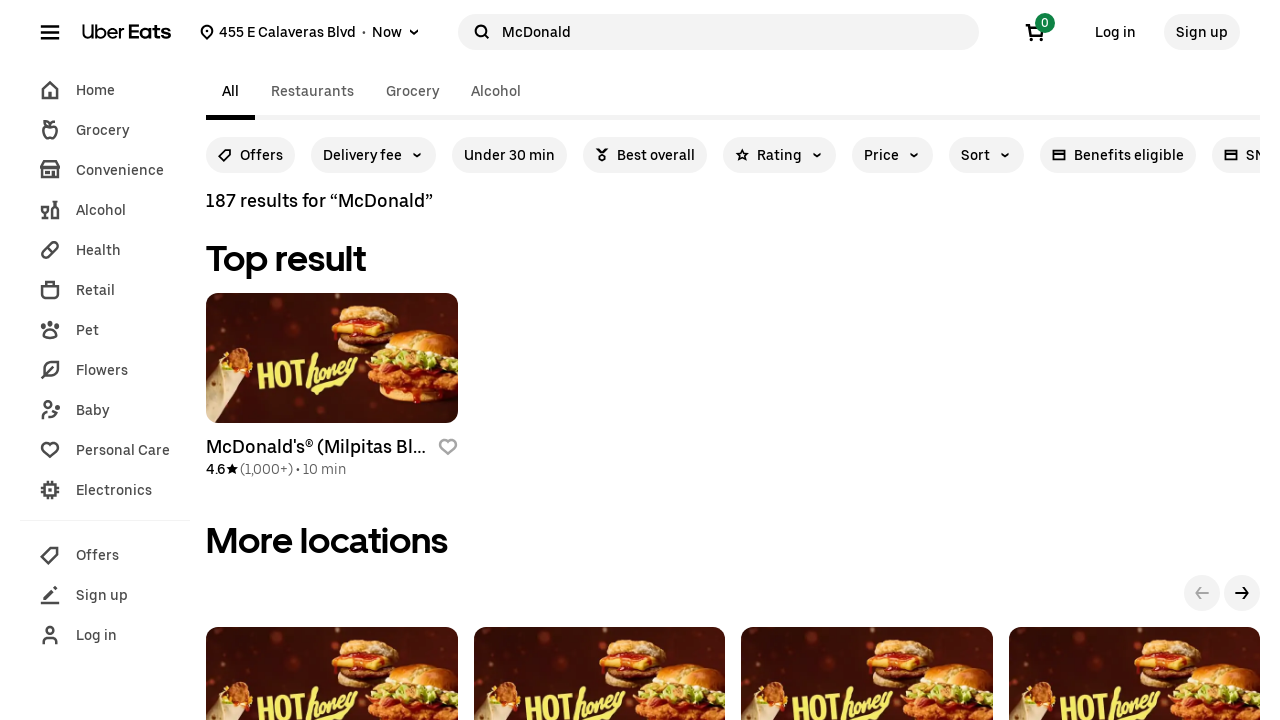

Clicked on the first McDonald restaurant result at (332, 386) on h3:has-text('McDonald')
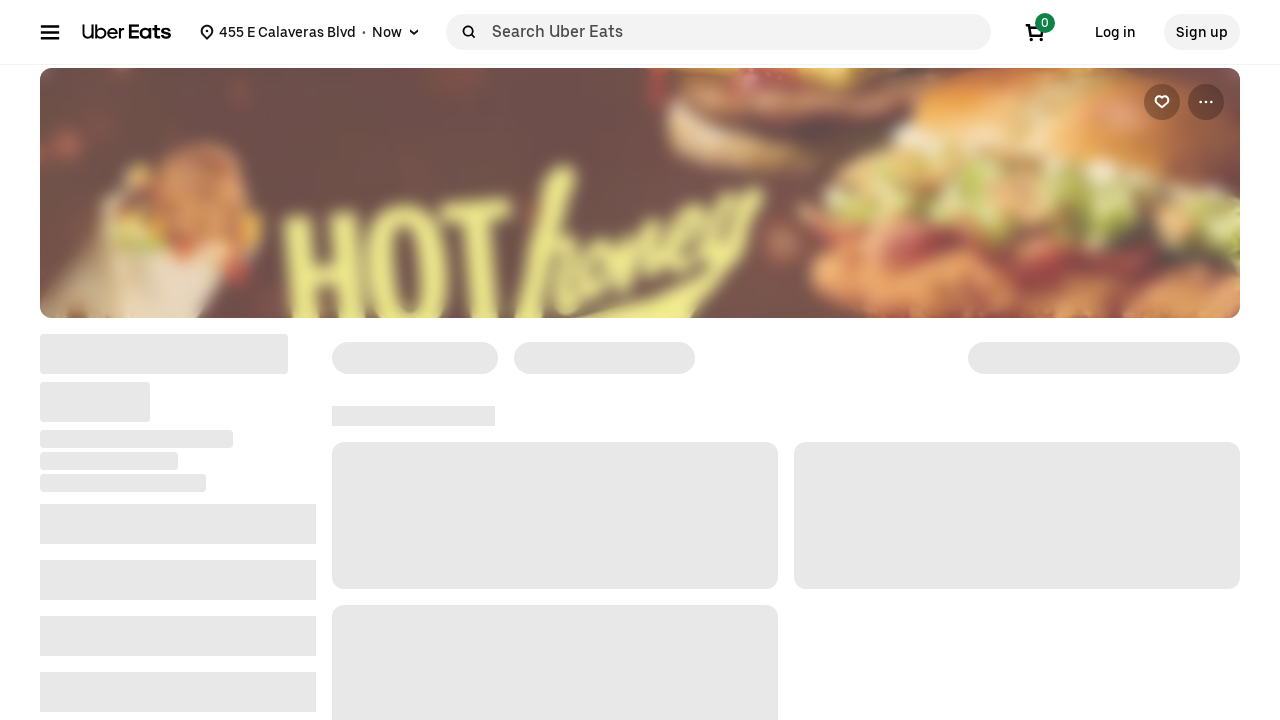

Waited for restaurant page to fully load
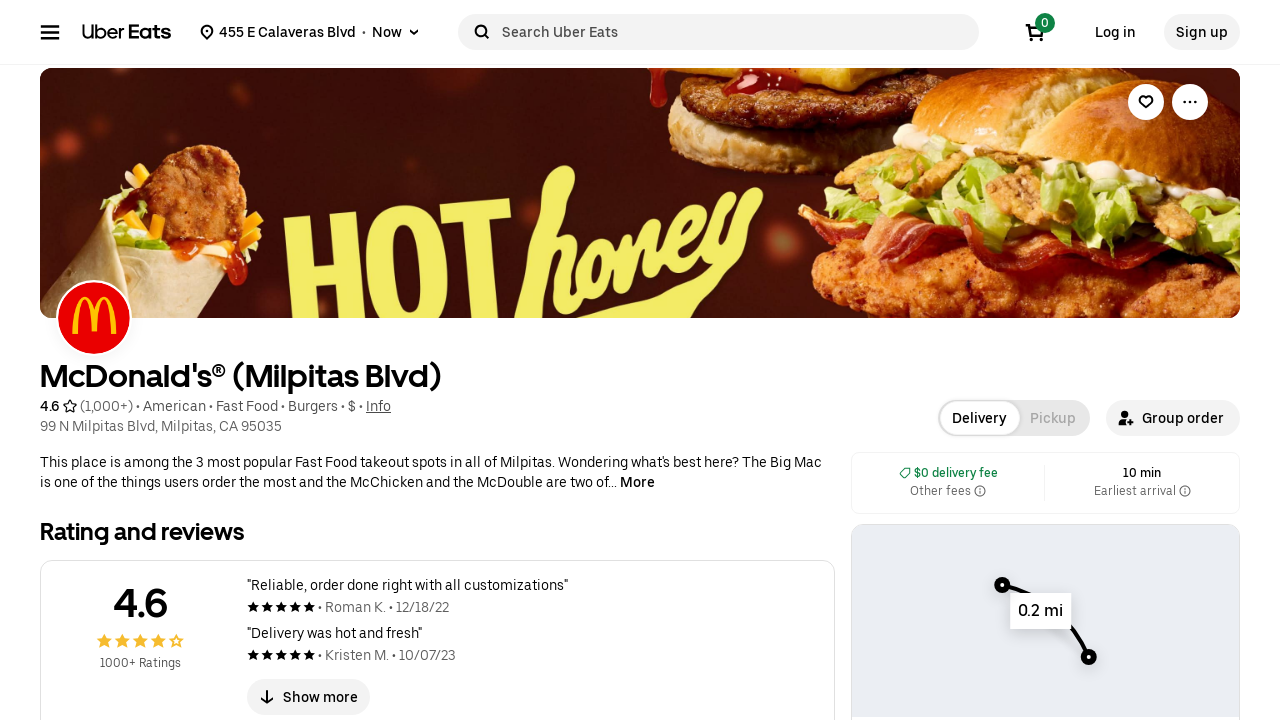

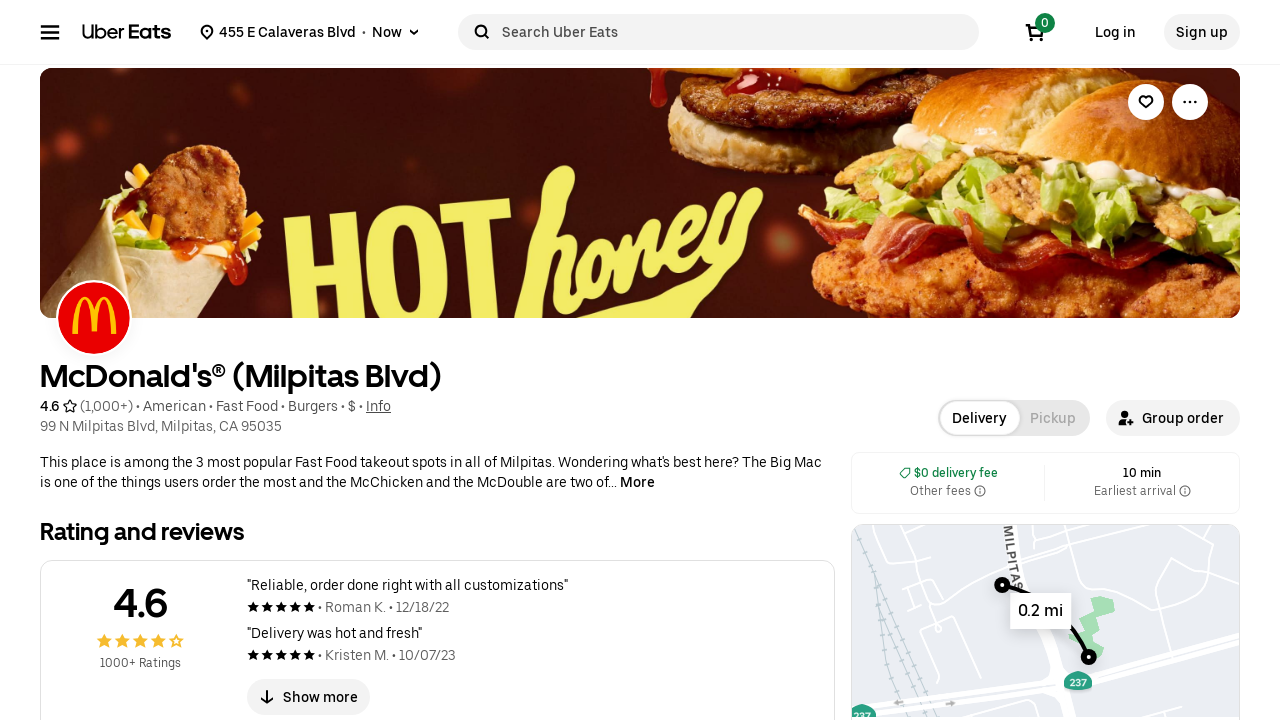